Navigates to the Notification Messages page

Starting URL: https://the-internet.herokuapp.com/

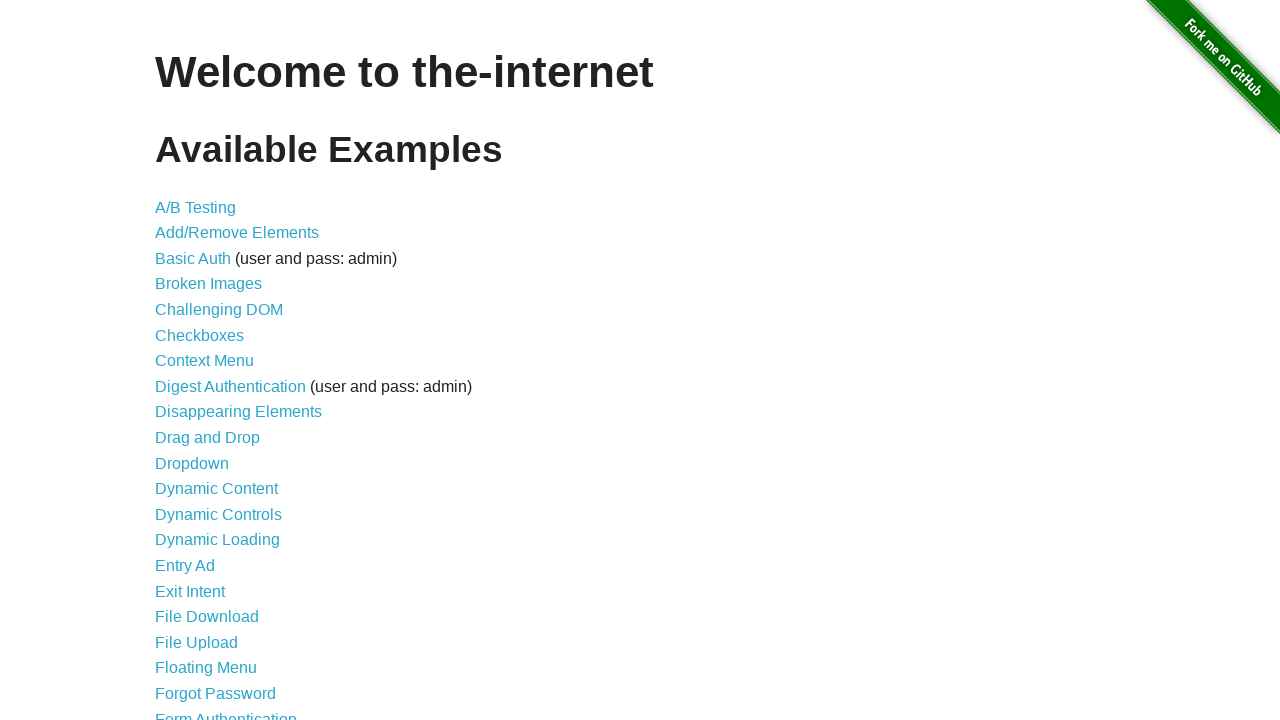

Clicked on Notification Messages link at (234, 420) on a[href='/notification_message']
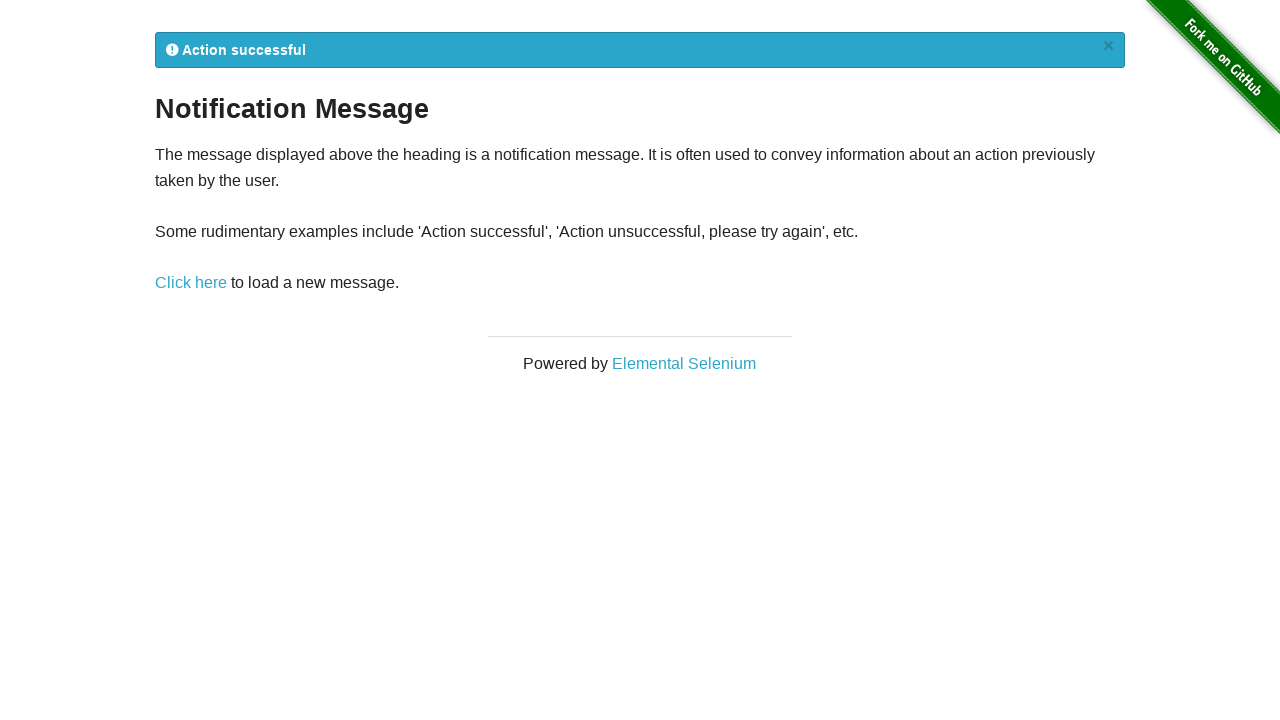

Notification Messages page loaded successfully
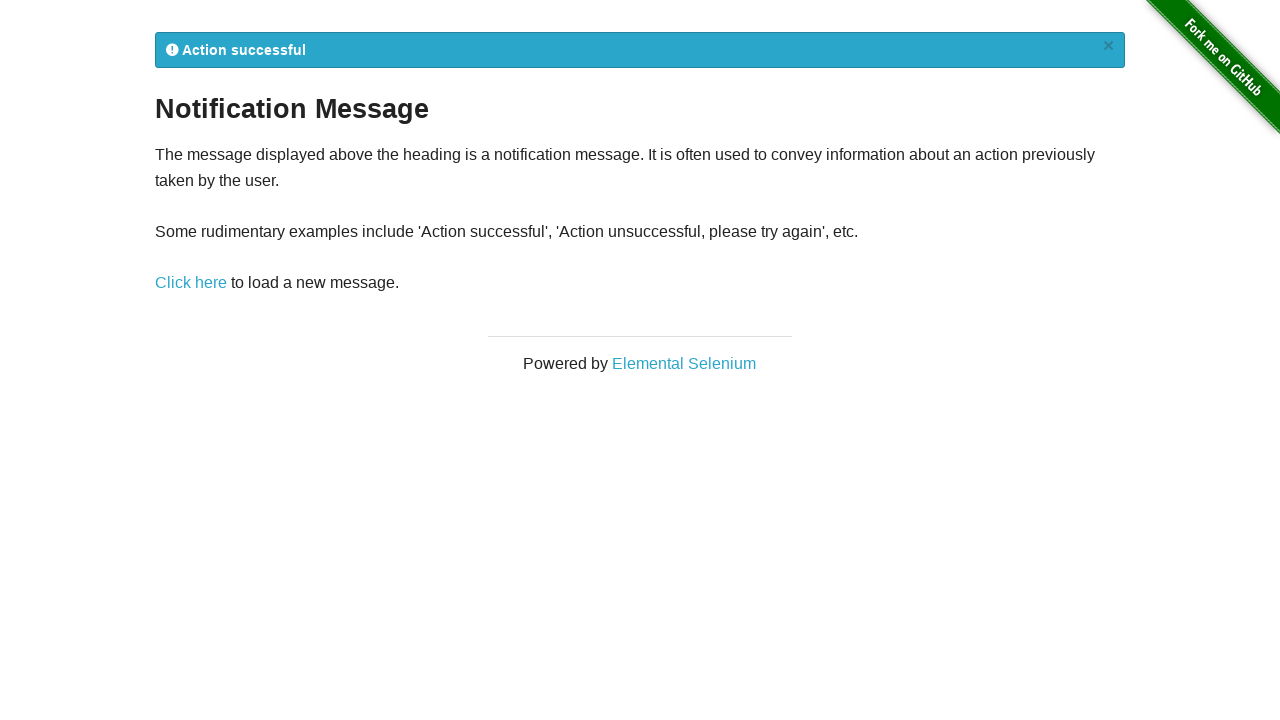

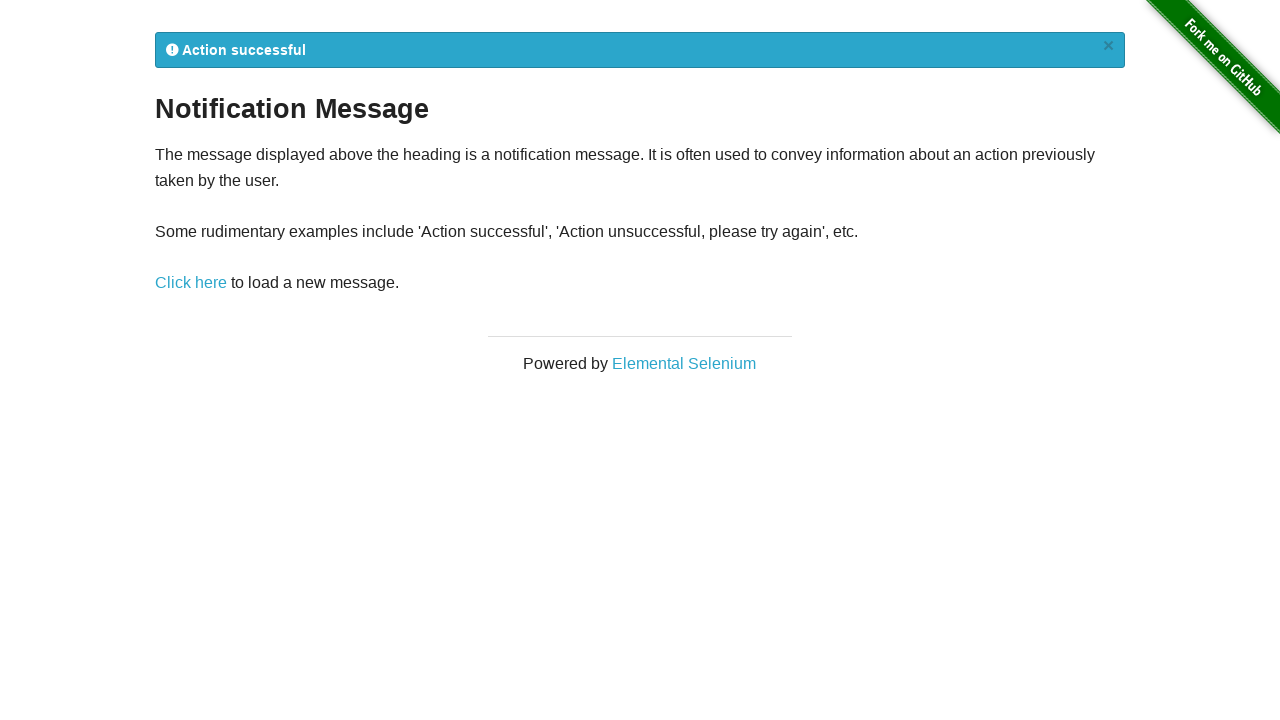